Tests registration form by filling in first name, last name, and email fields, then submitting the form and verifying success message

Starting URL: http://suninjuly.github.io/registration1.html

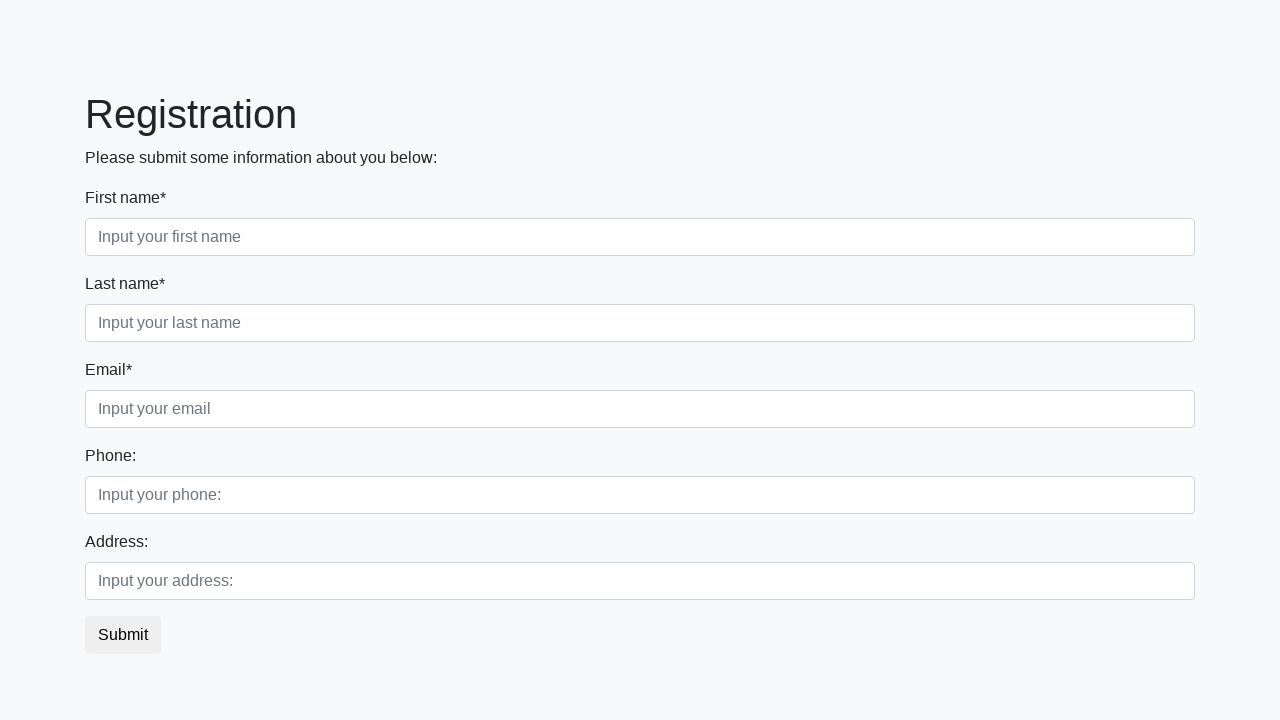

Filled first name field with 'Gordon' on .first_block .first
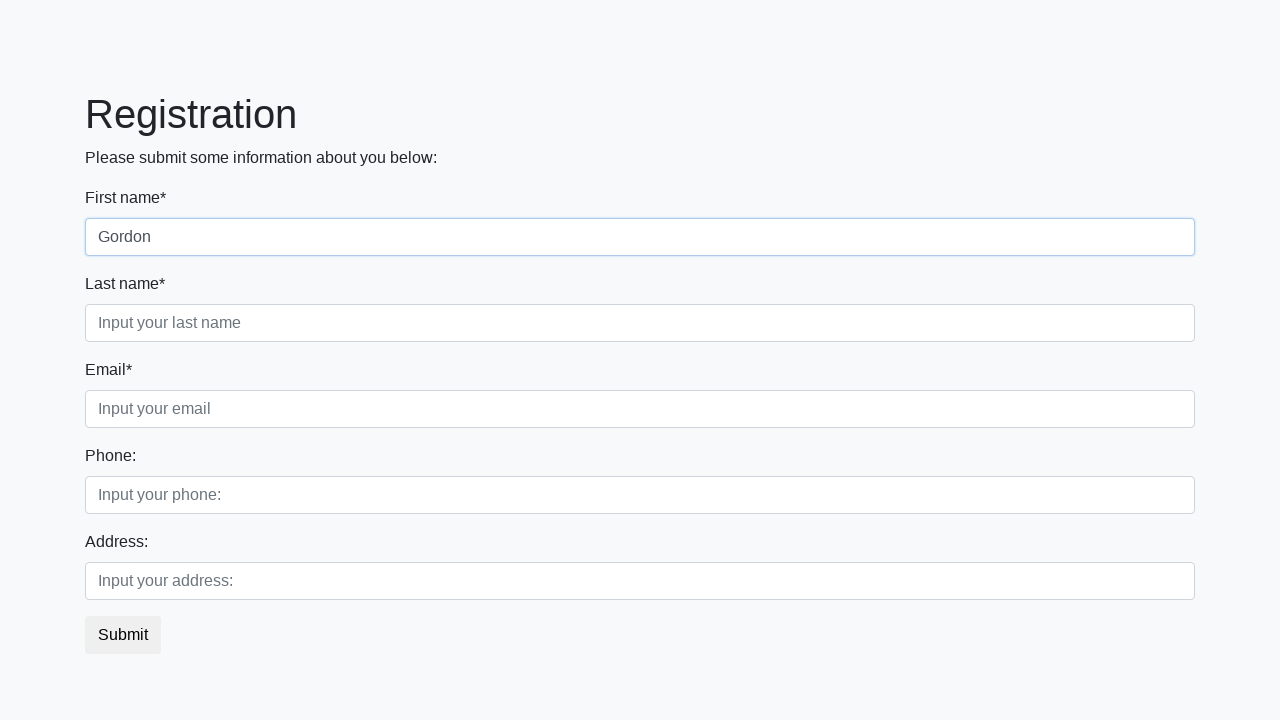

Filled last name field with 'Freeman' on .first_block .second
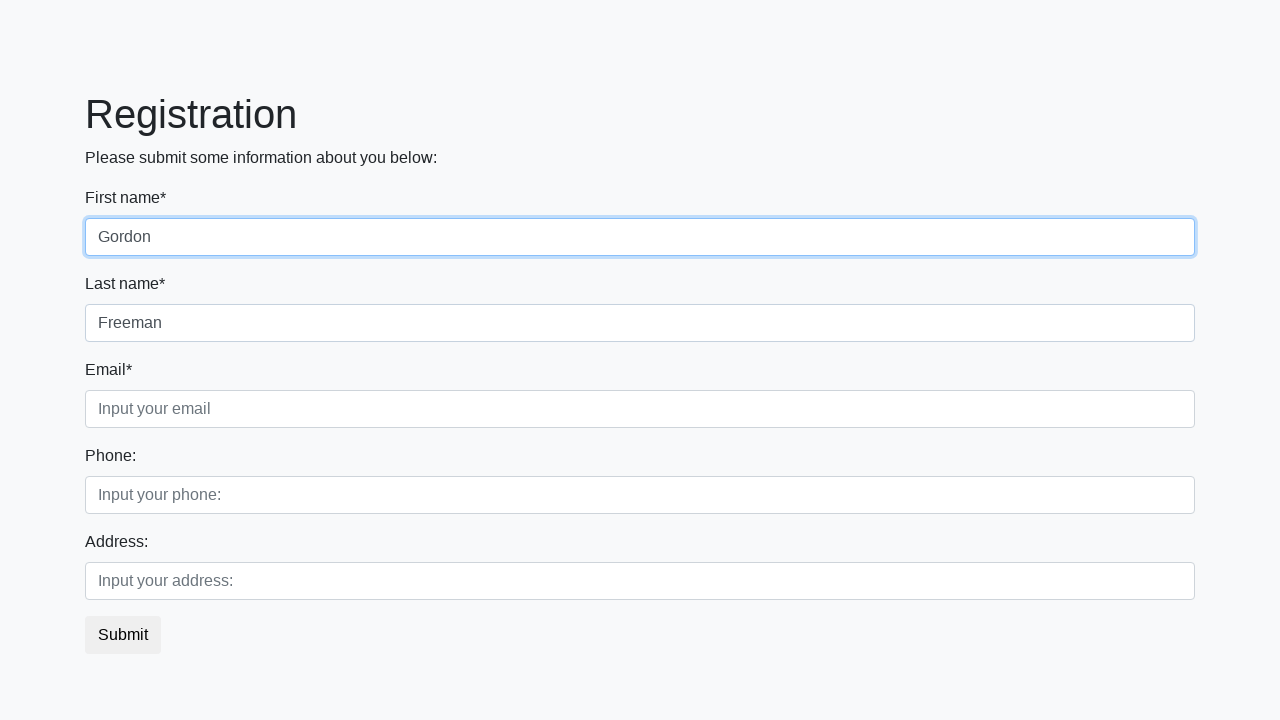

Filled email field with 'gordon@freem.an' on .first_block .third
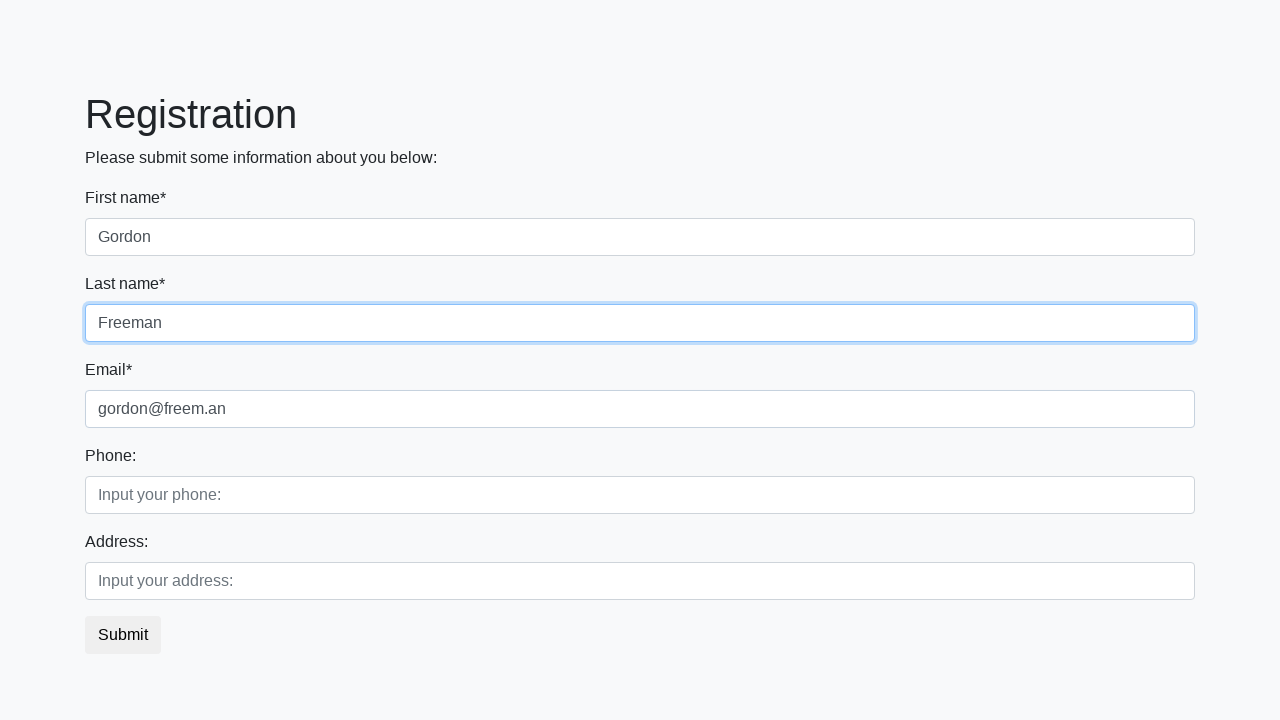

Clicked submit button to register at (123, 635) on button[type='submit']
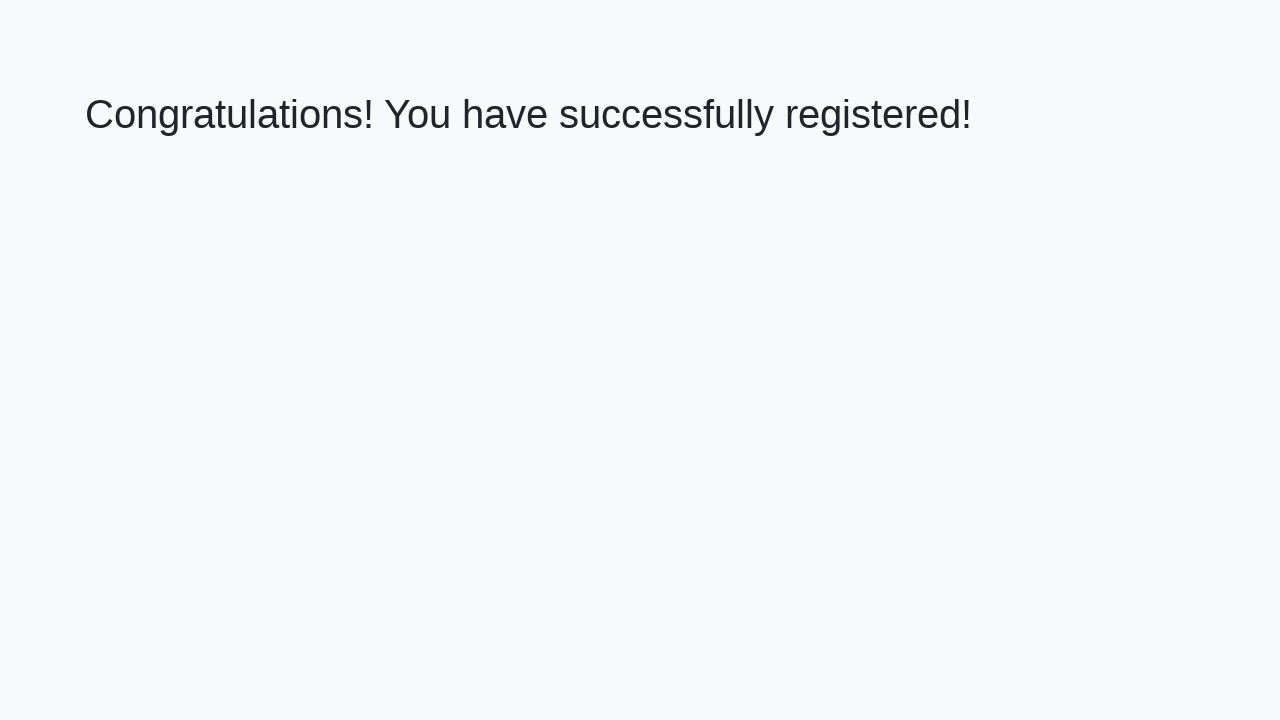

Success message heading loaded
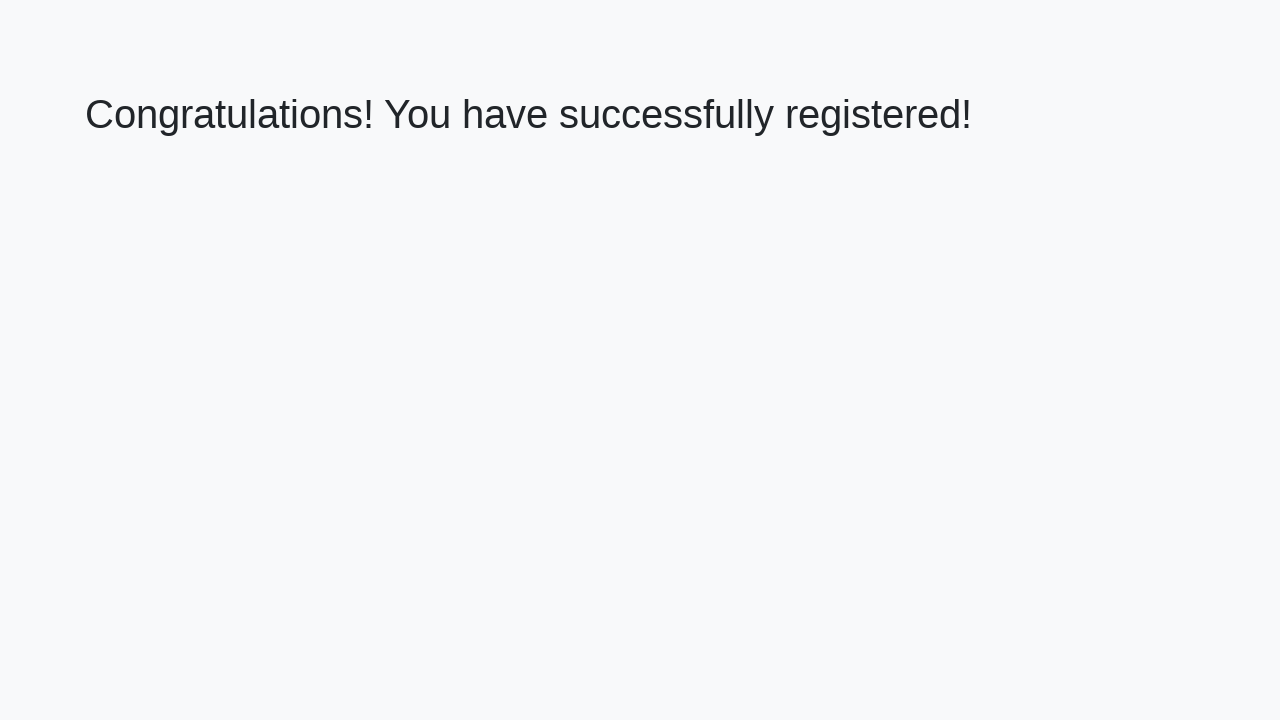

Retrieved success message: 'Congratulations! You have successfully registered!'
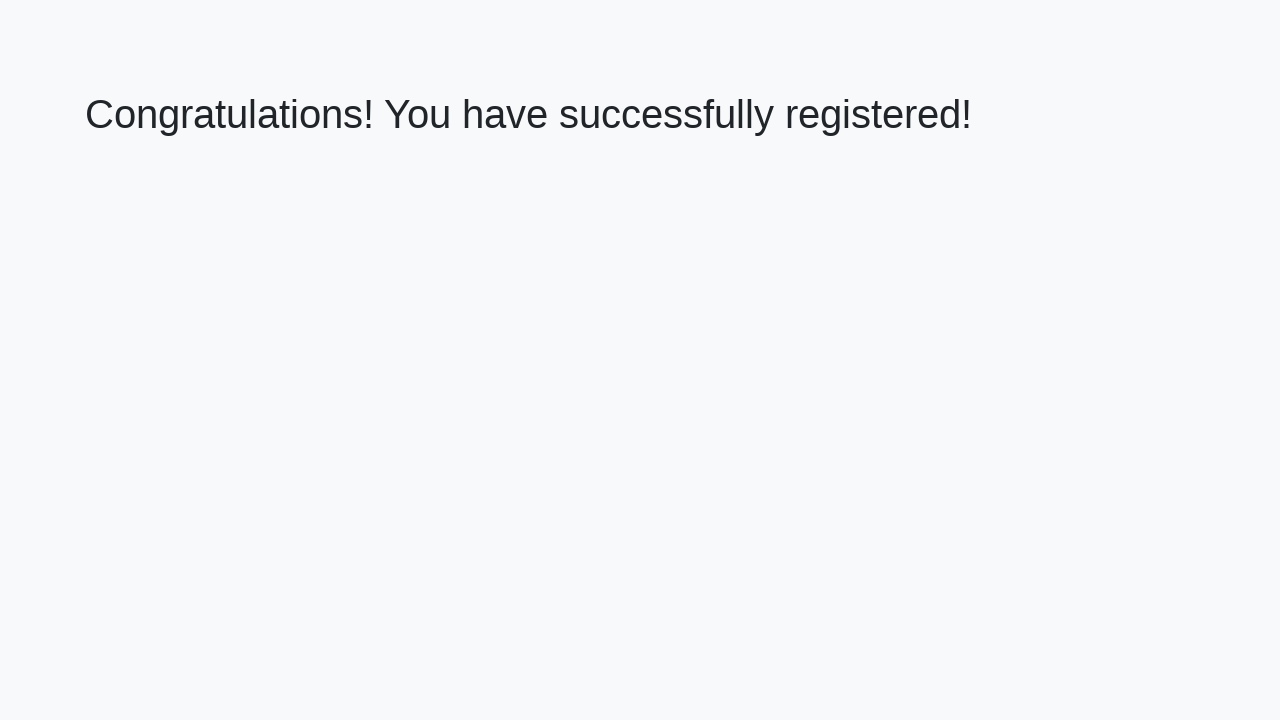

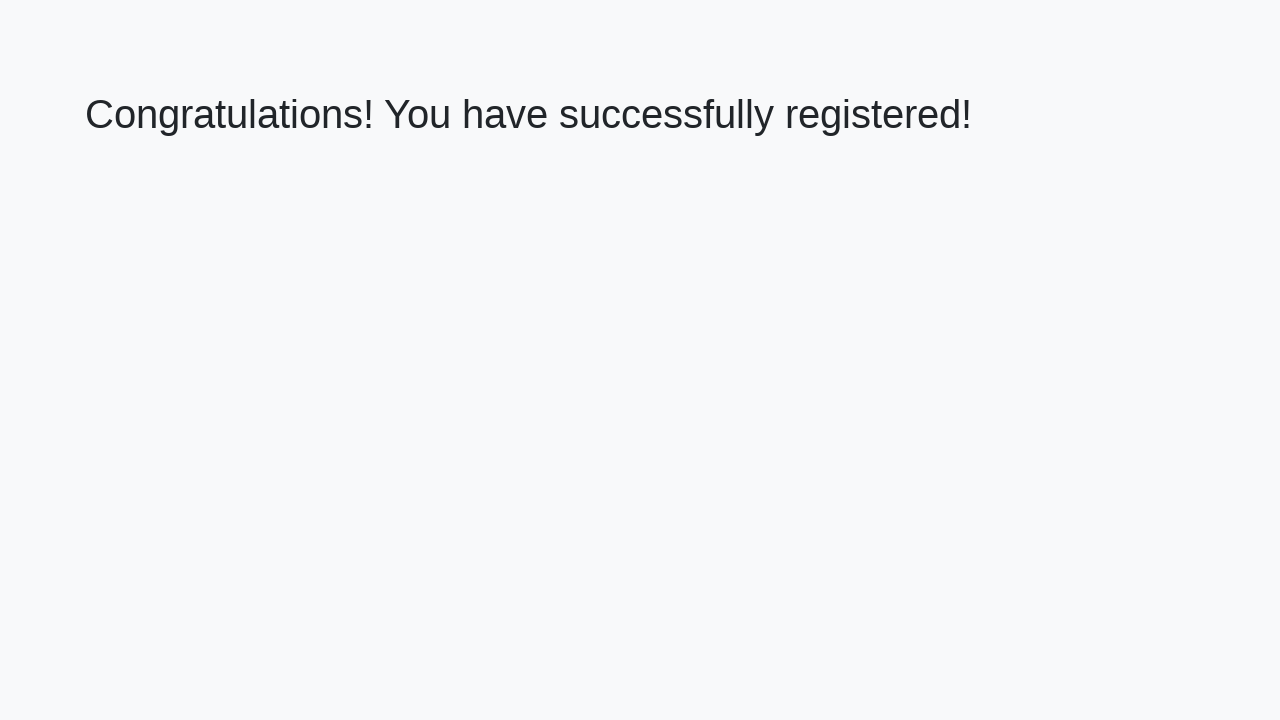